Tests autosuggestive dropdown functionality by typing a partial country name and selecting the matching option "India" from the dropdown suggestions.

Starting URL: https://rahulshettyacademy.com/dropdownsPractise/

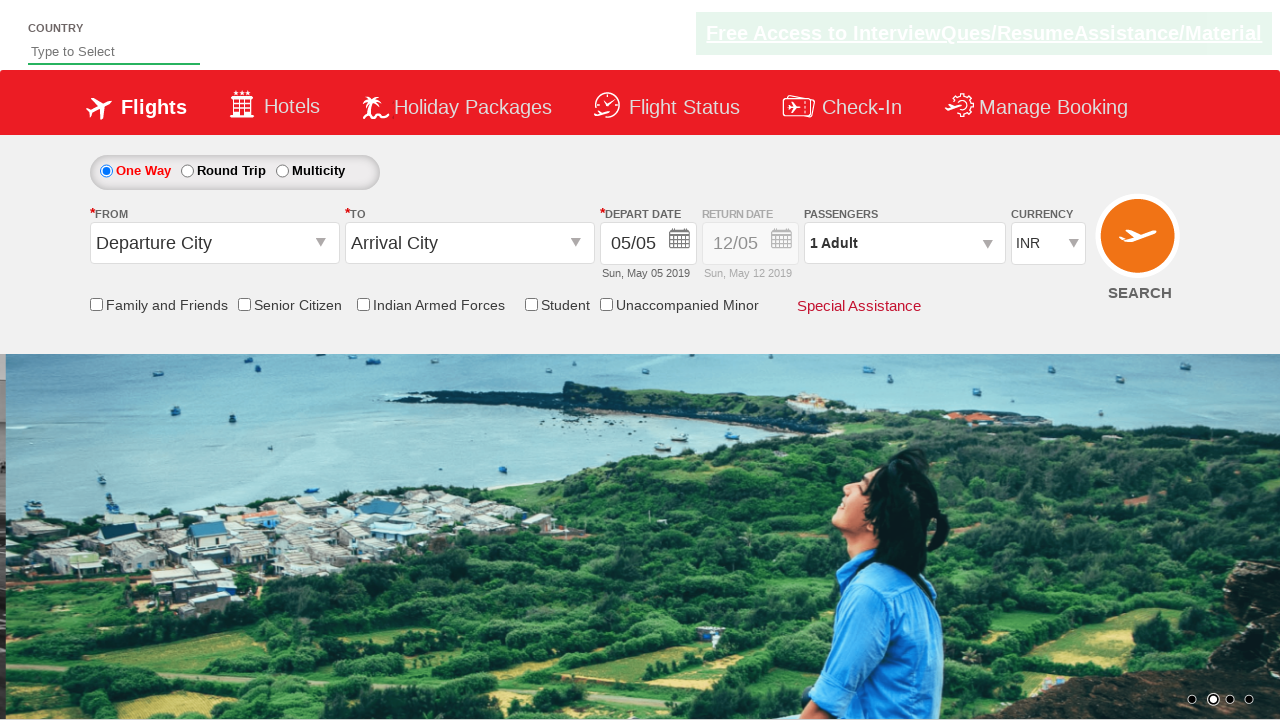

Filled autosuggest field with 'ind' to trigger dropdown on #autosuggest
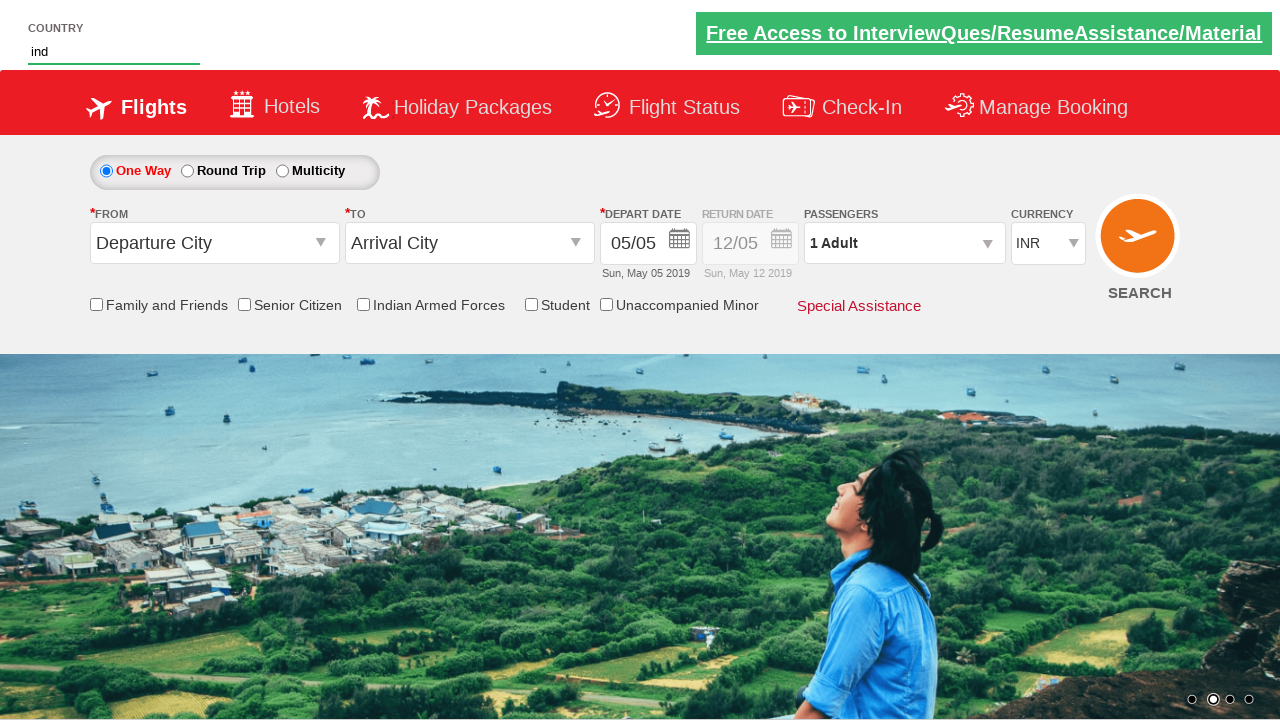

Autosuggest options appeared in dropdown
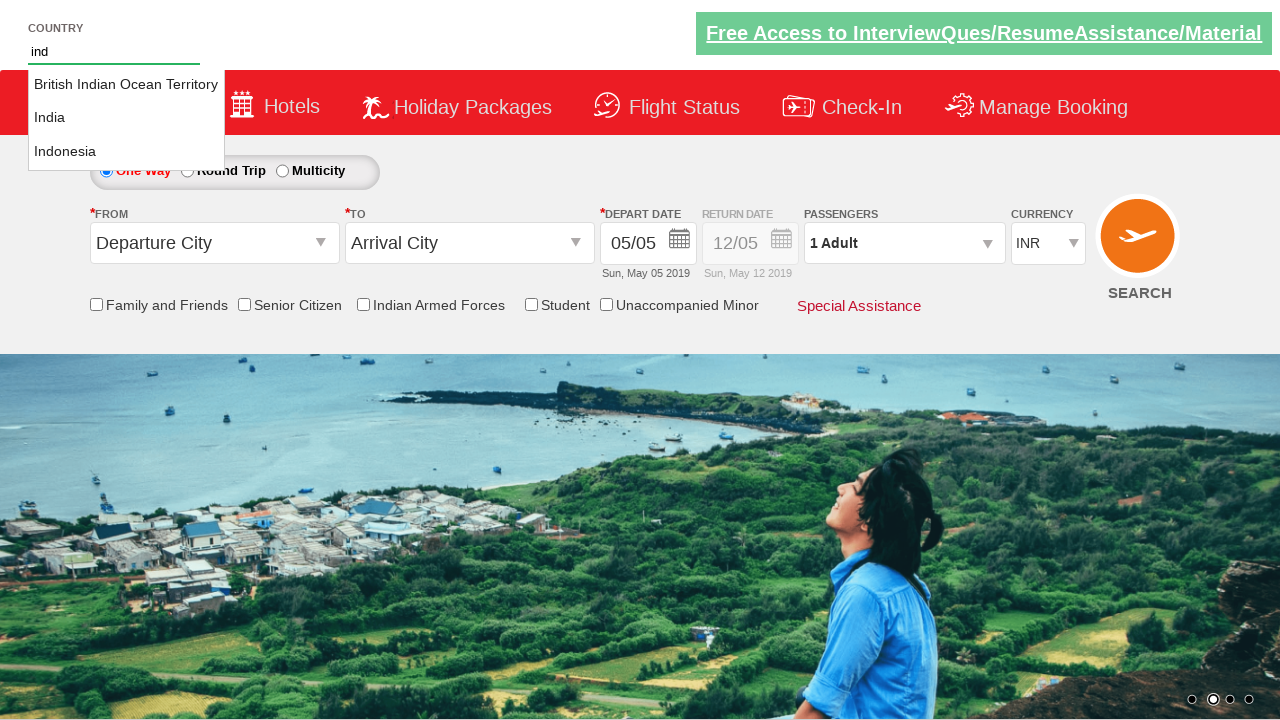

Retrieved all autosuggest dropdown options
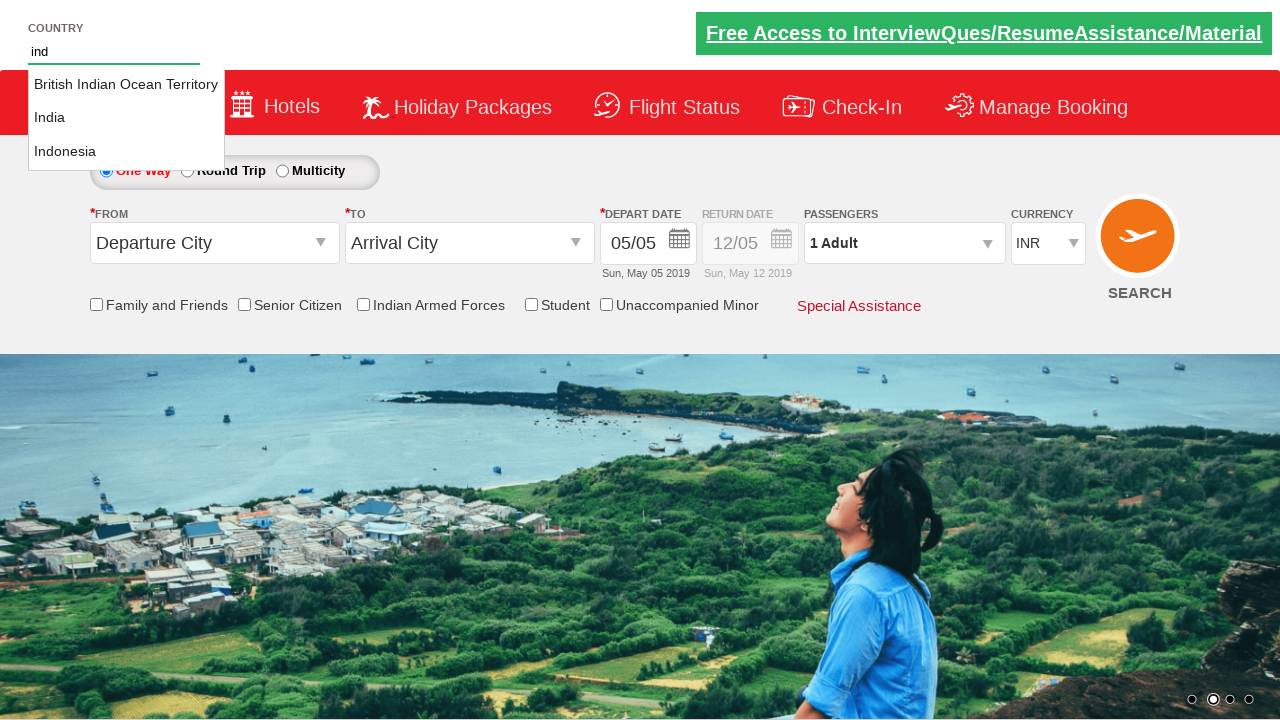

Selected 'India' from the autosuggest dropdown at (126, 118) on li.ui-menu-item a >> nth=1
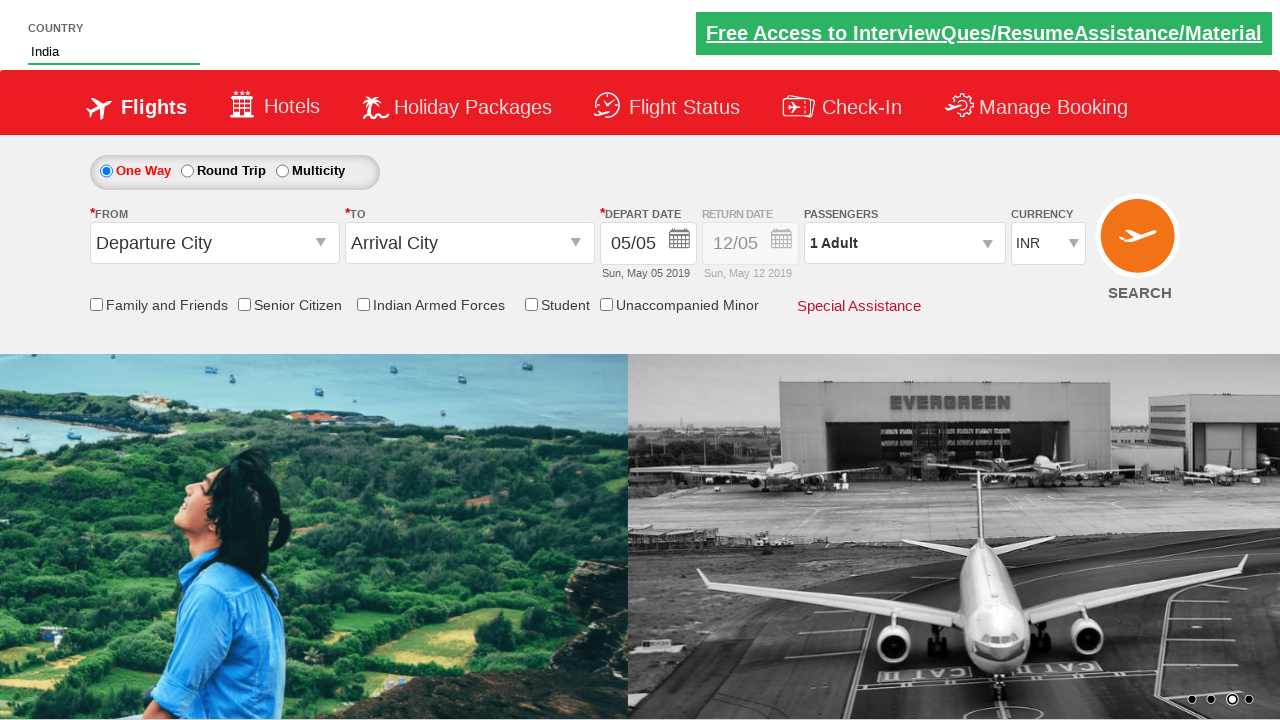

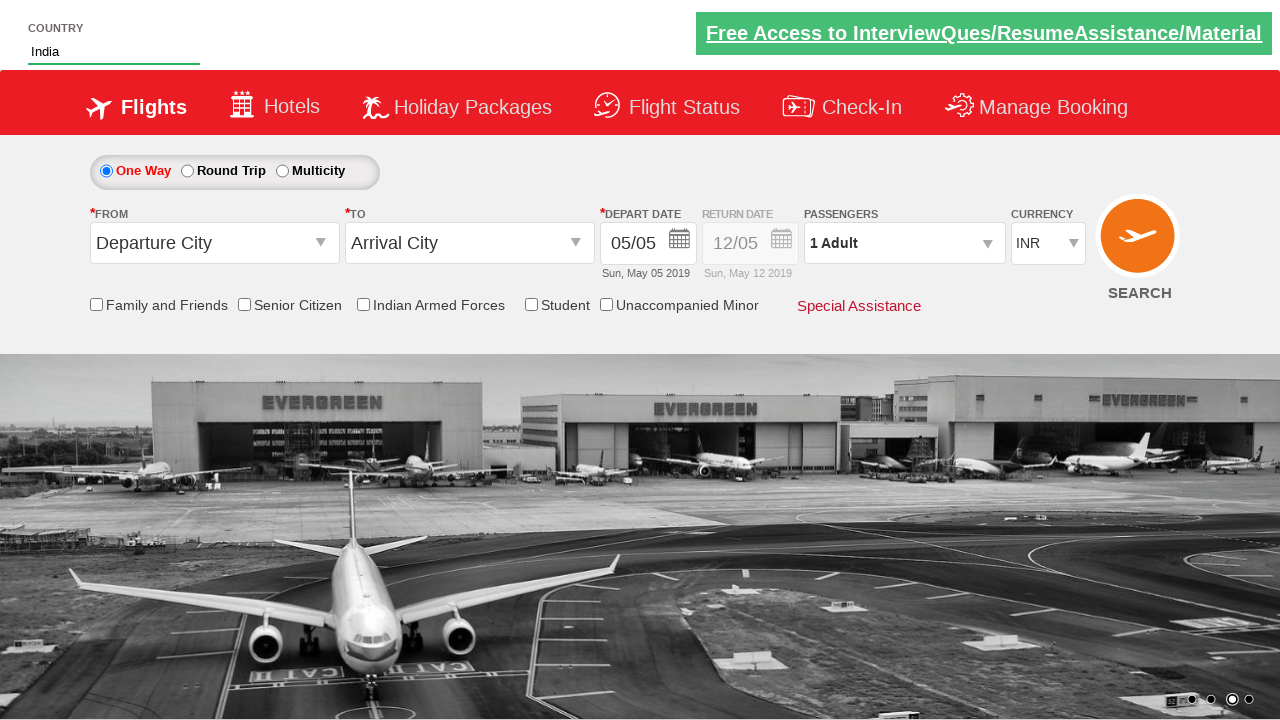